Tests the search functionality on cacs.ws by entering a search term, selecting a matching result from the dropdown, and navigating to view the timetable/schedule.

Starting URL: https://cacs.ws

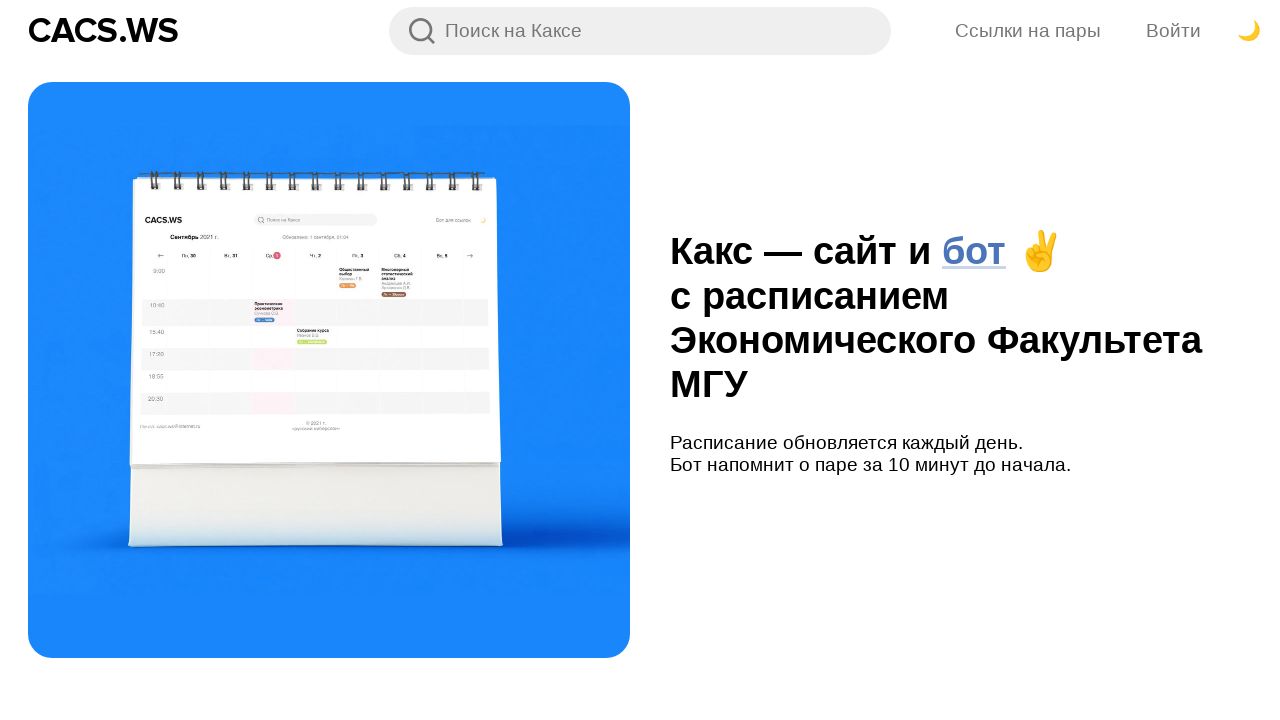

Filled search field with 'Иванов' on input[placeholder="Поиск на Каксе"]
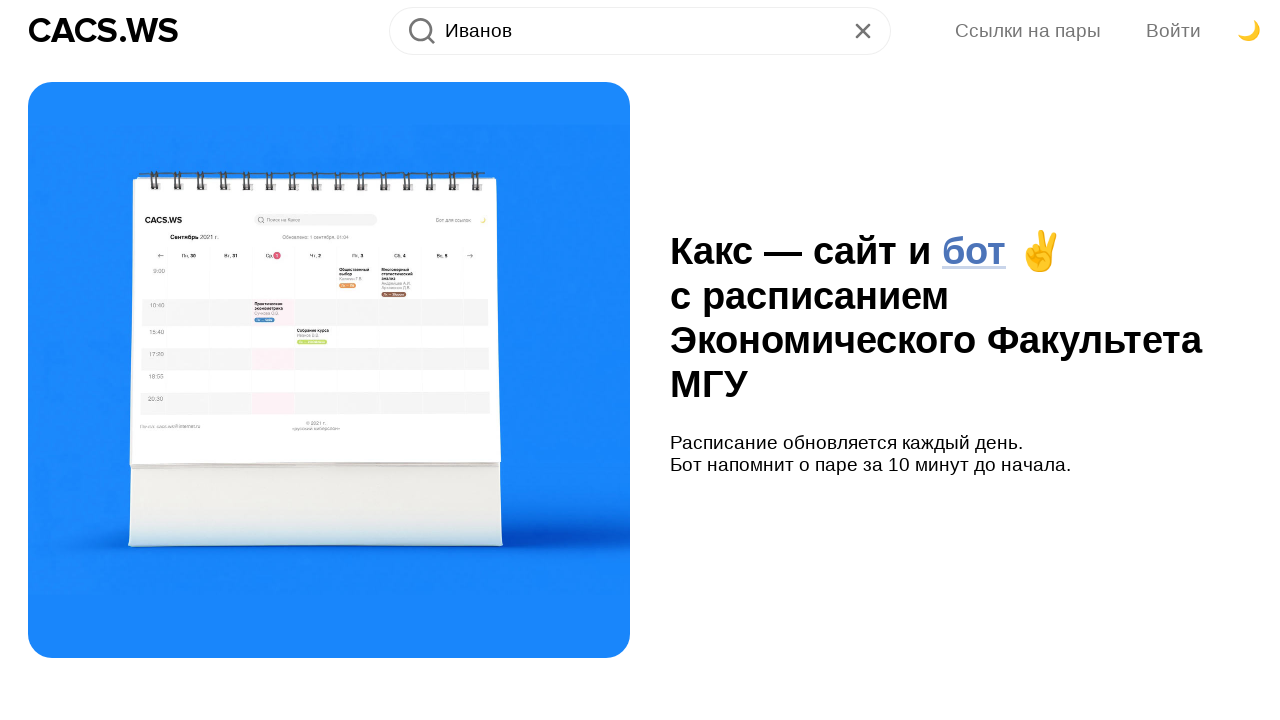

Search result for 'Иванов' appeared in dropdown
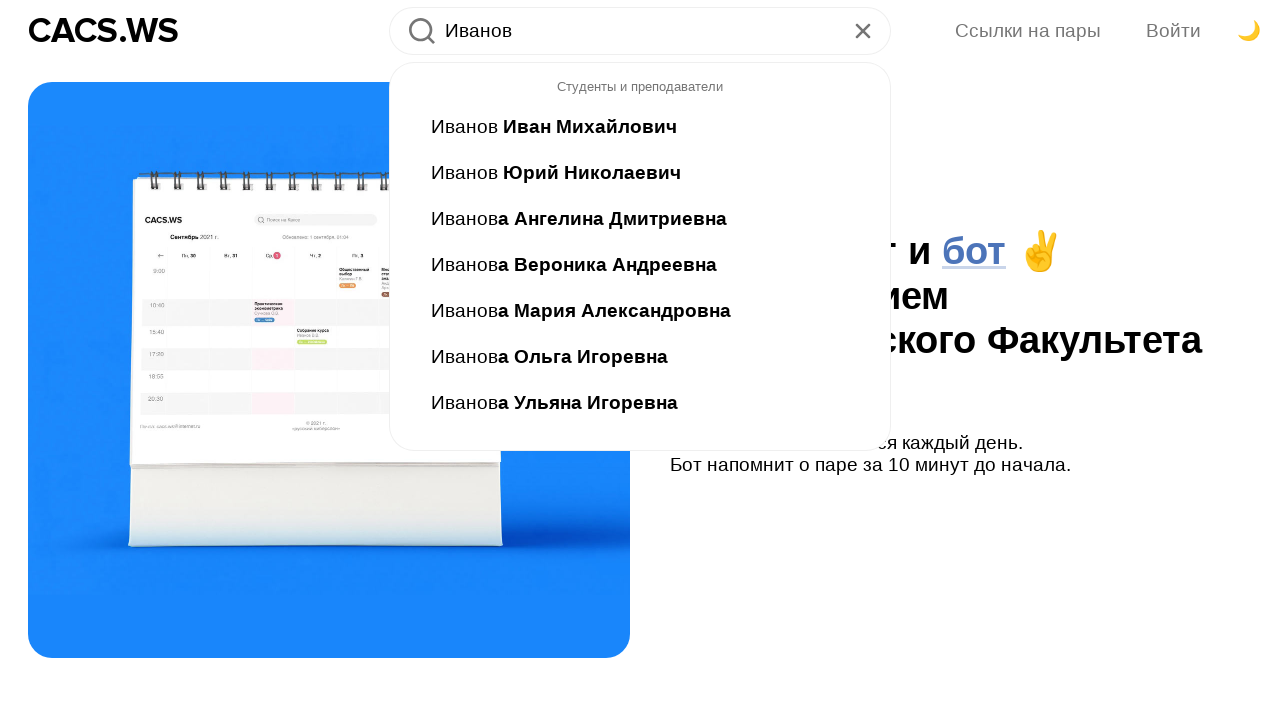

Clicked search result for 'Иванов' at (640, 127) on a.Searchbar_searchbar__option__VOoIz:has-text("Иванов")
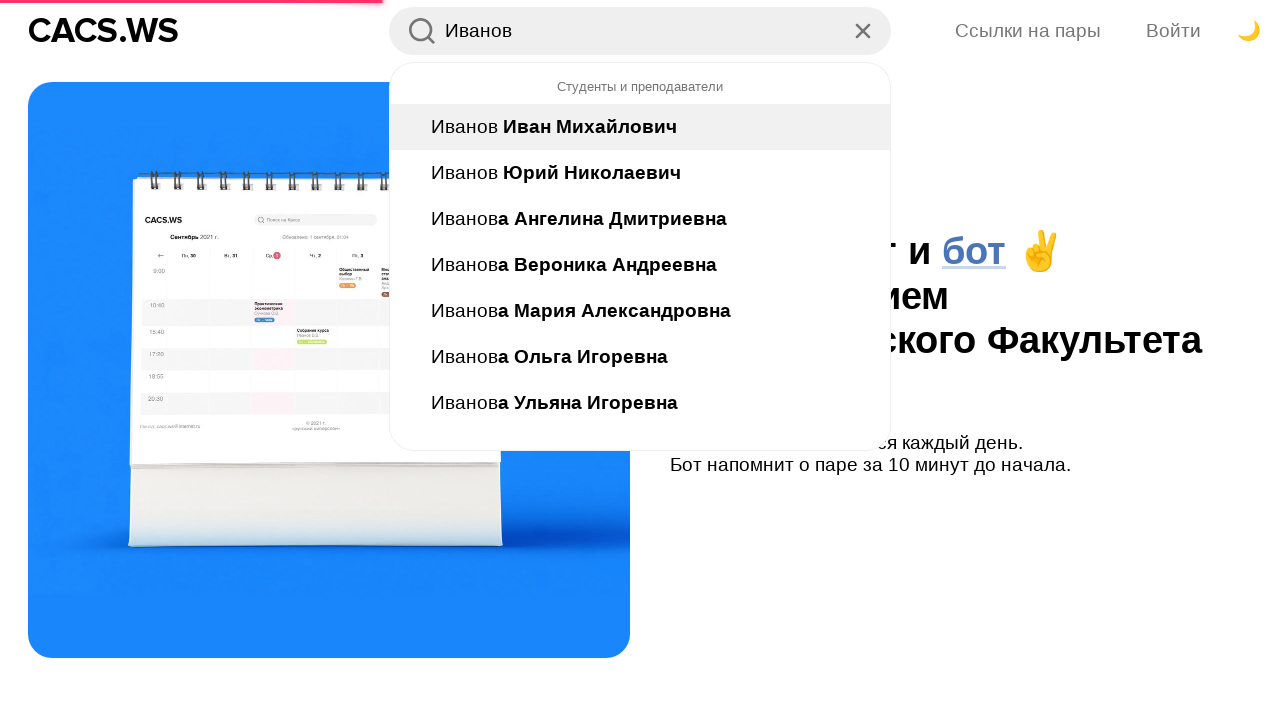

Timetable wrapper loaded
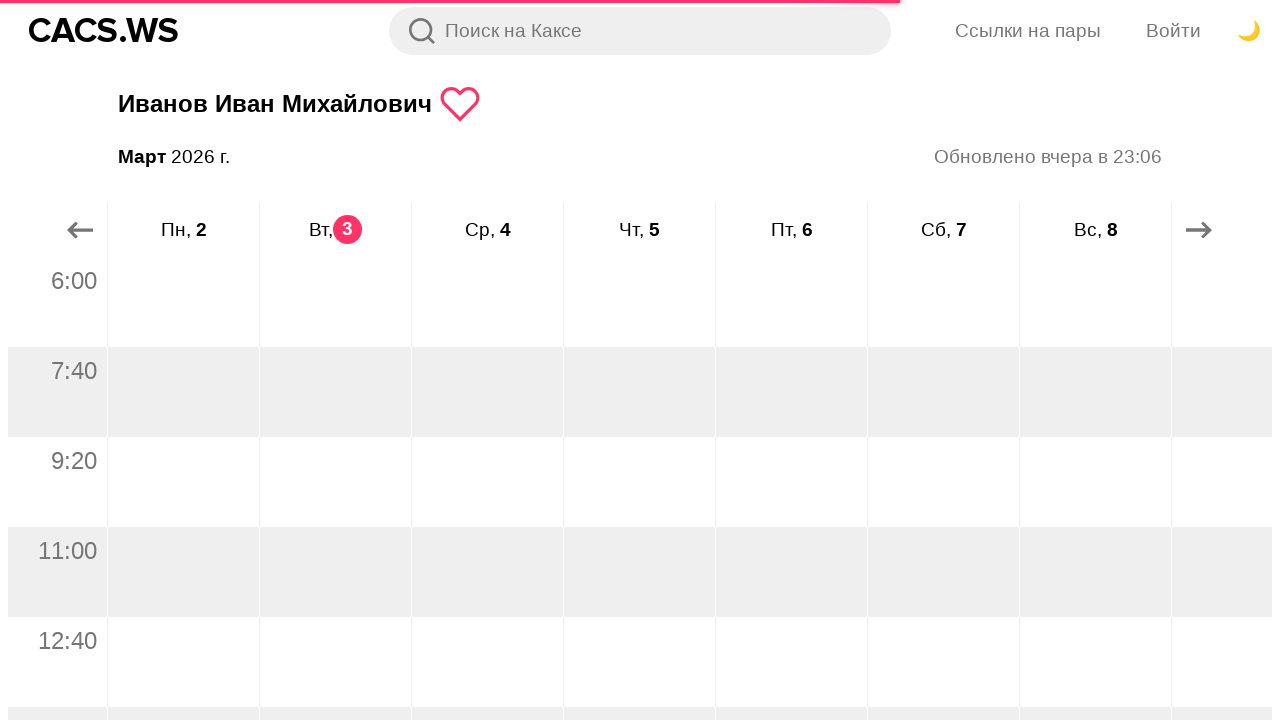

Clicked the last button to view full schedule at (1199, 230) on .Button_button__PjVhE >> nth=-1
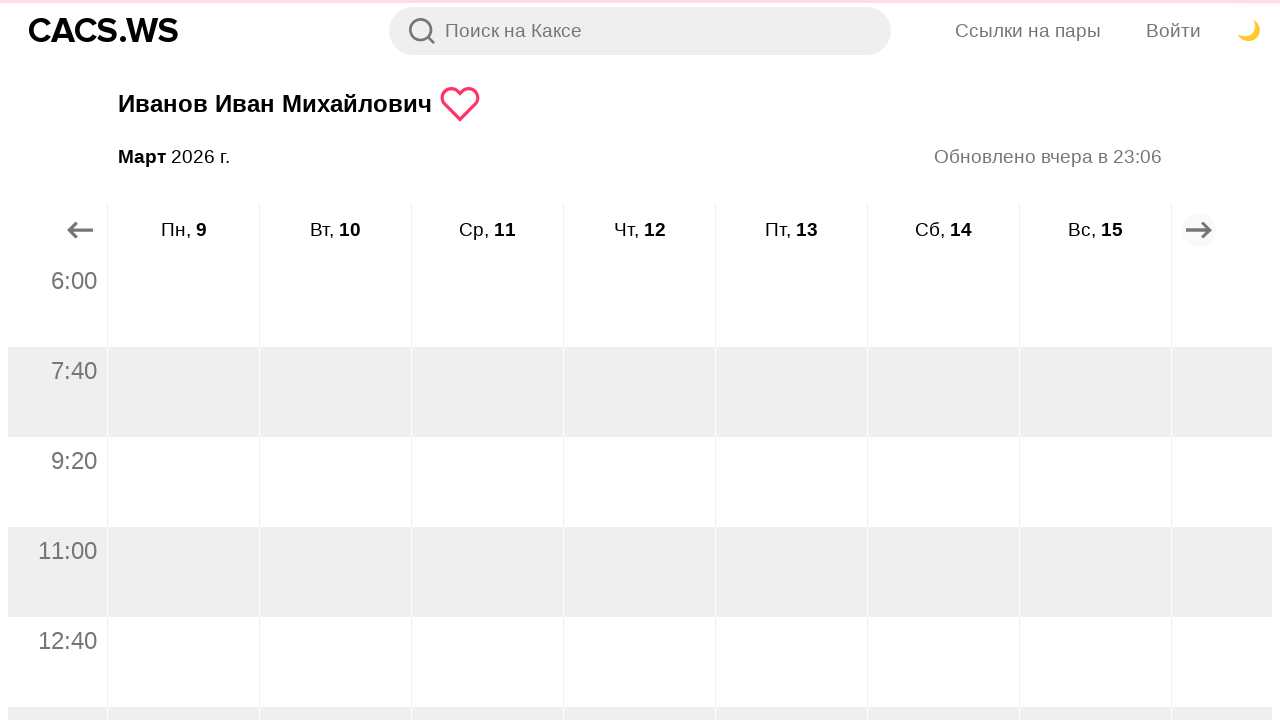

Full schedule timetable loaded
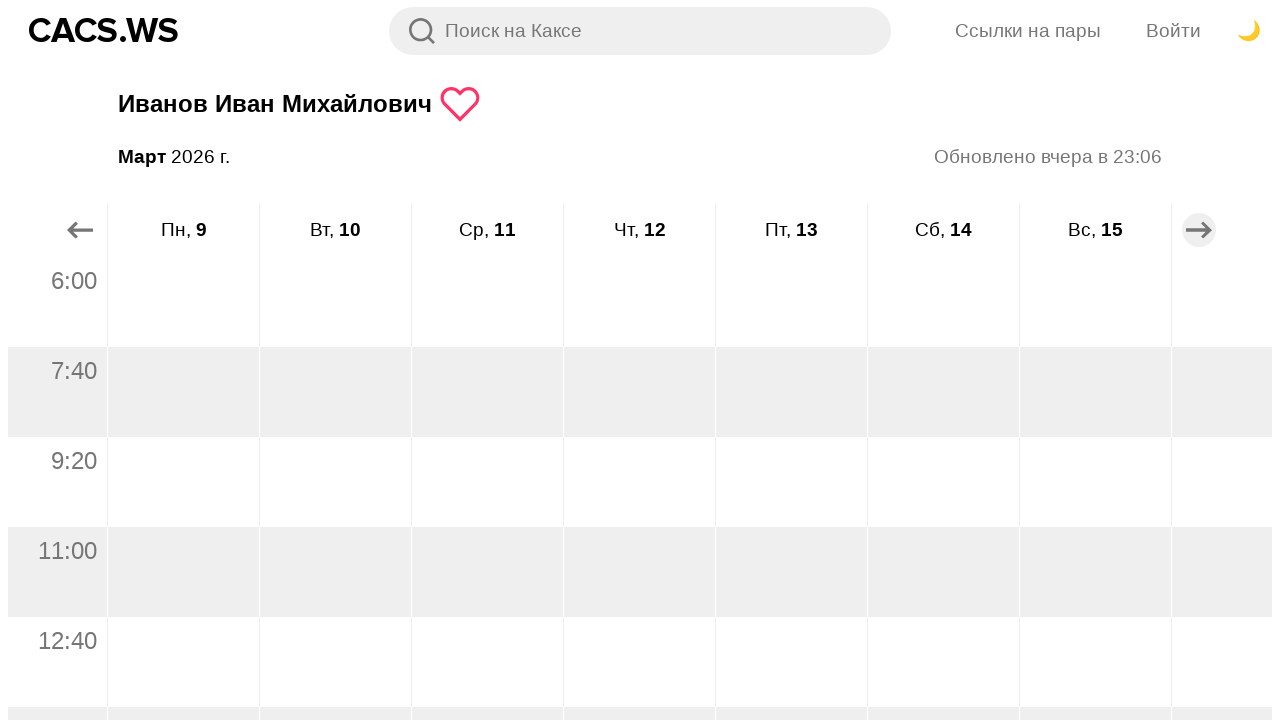

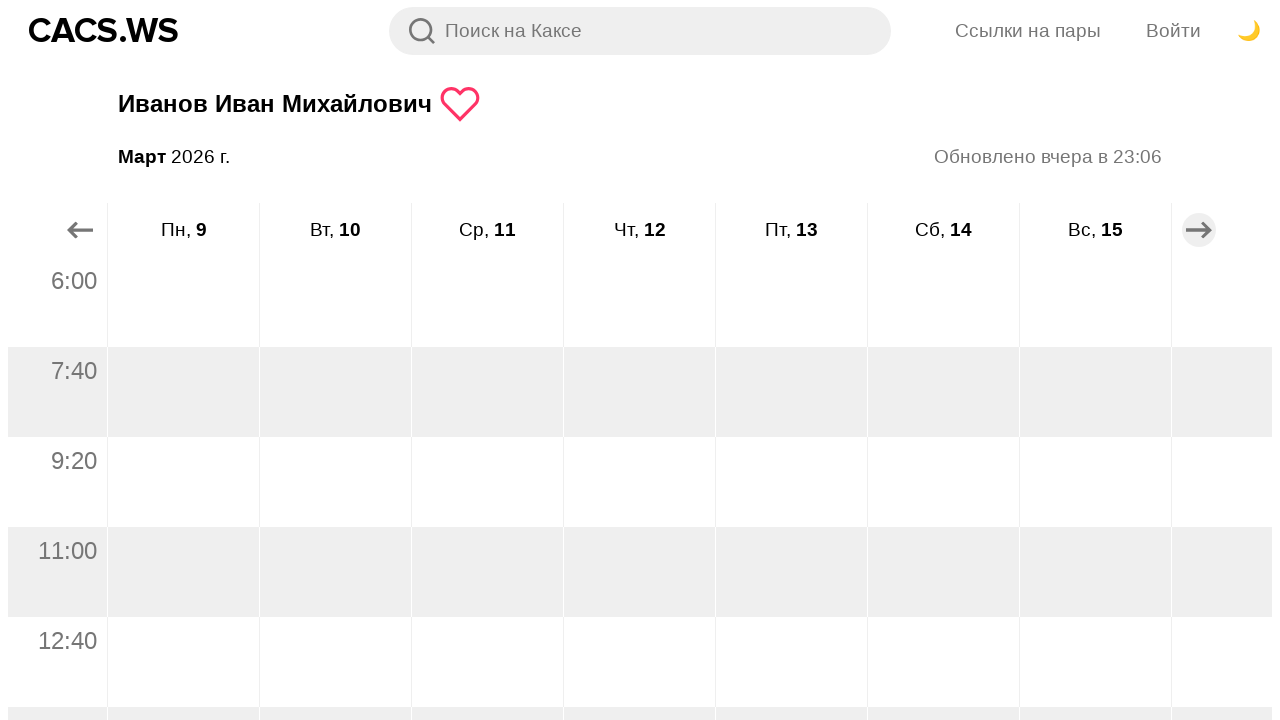